Navigates to College Board's BigFuture college search page with the highest graduation rate filter applied and verifies that college card results are displayed.

Starting URL: https://bigfuture.collegeboard.org/college-search/filters?sortBy=gradRate

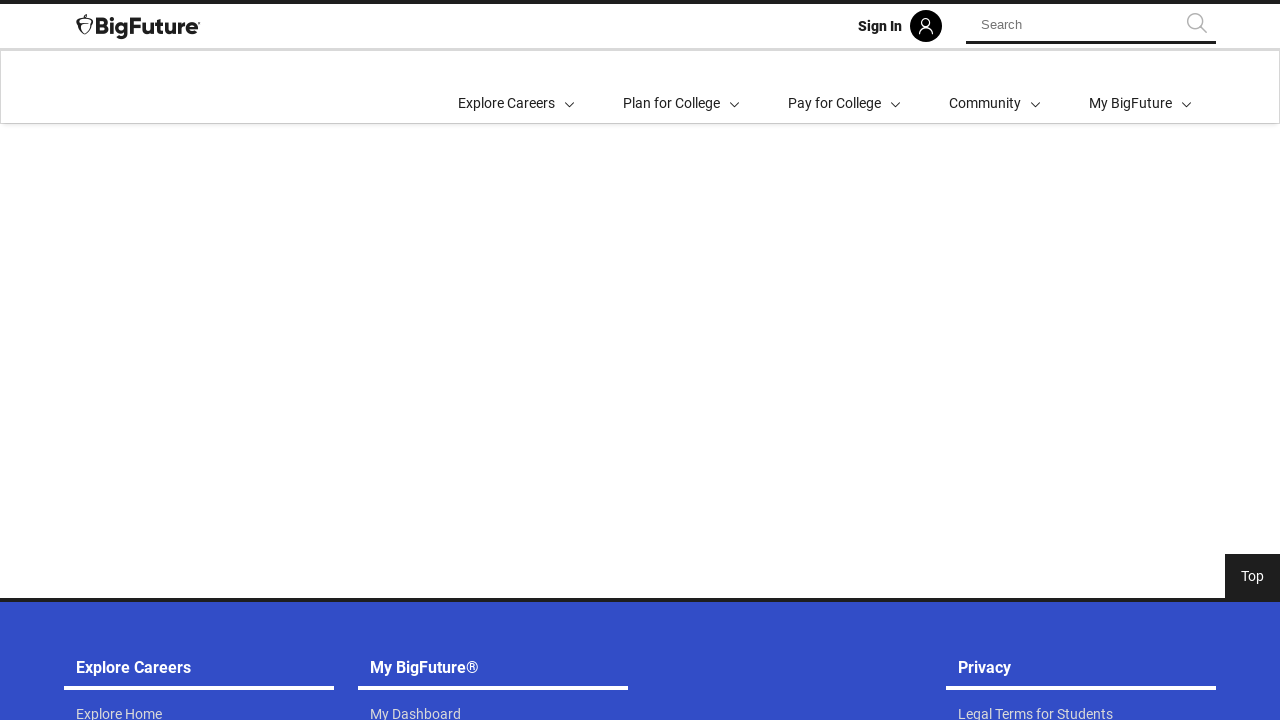

Waited for college card elements to load on the search results page
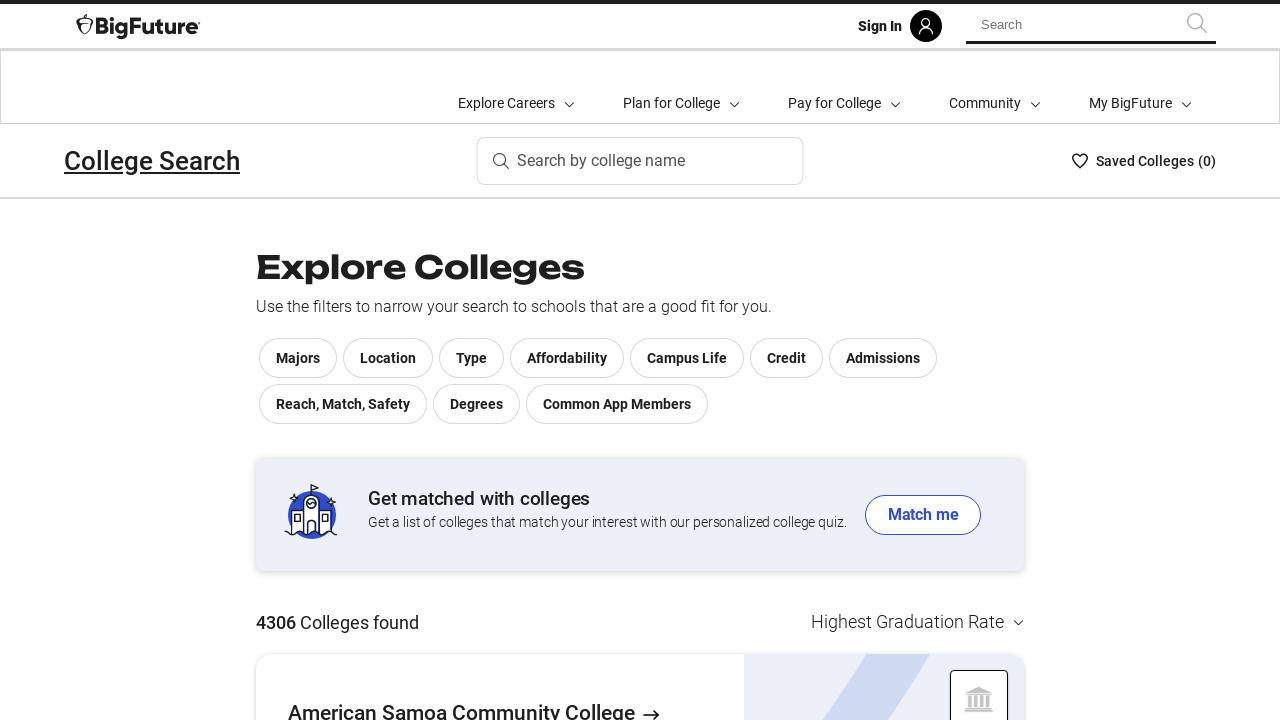

Located all college card container elements
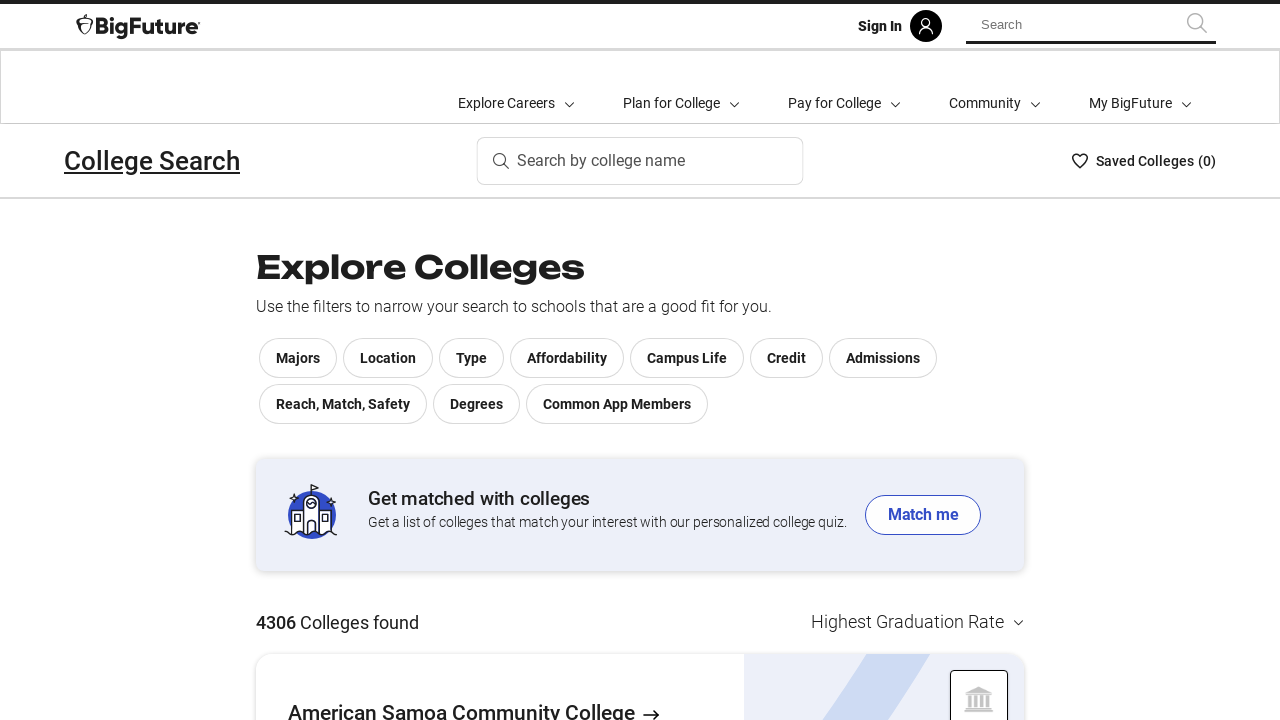

Verified that the first college card is visible
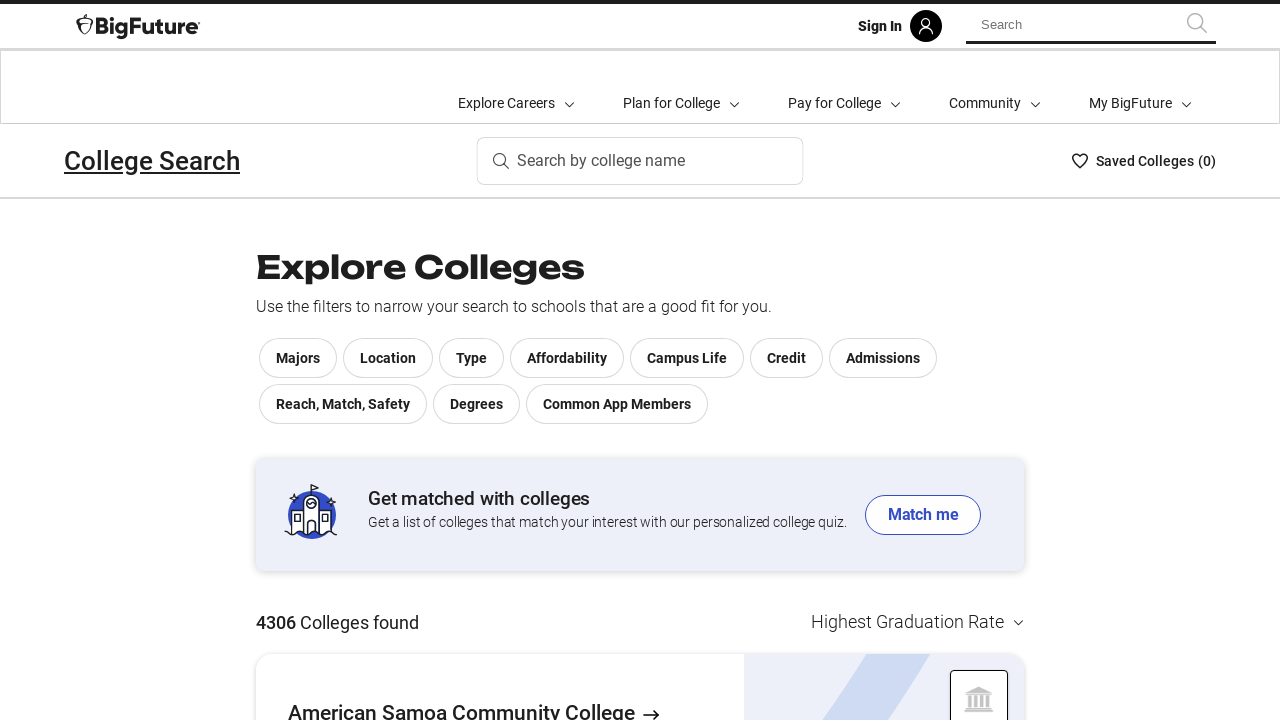

Verified that college name links are present in the card results
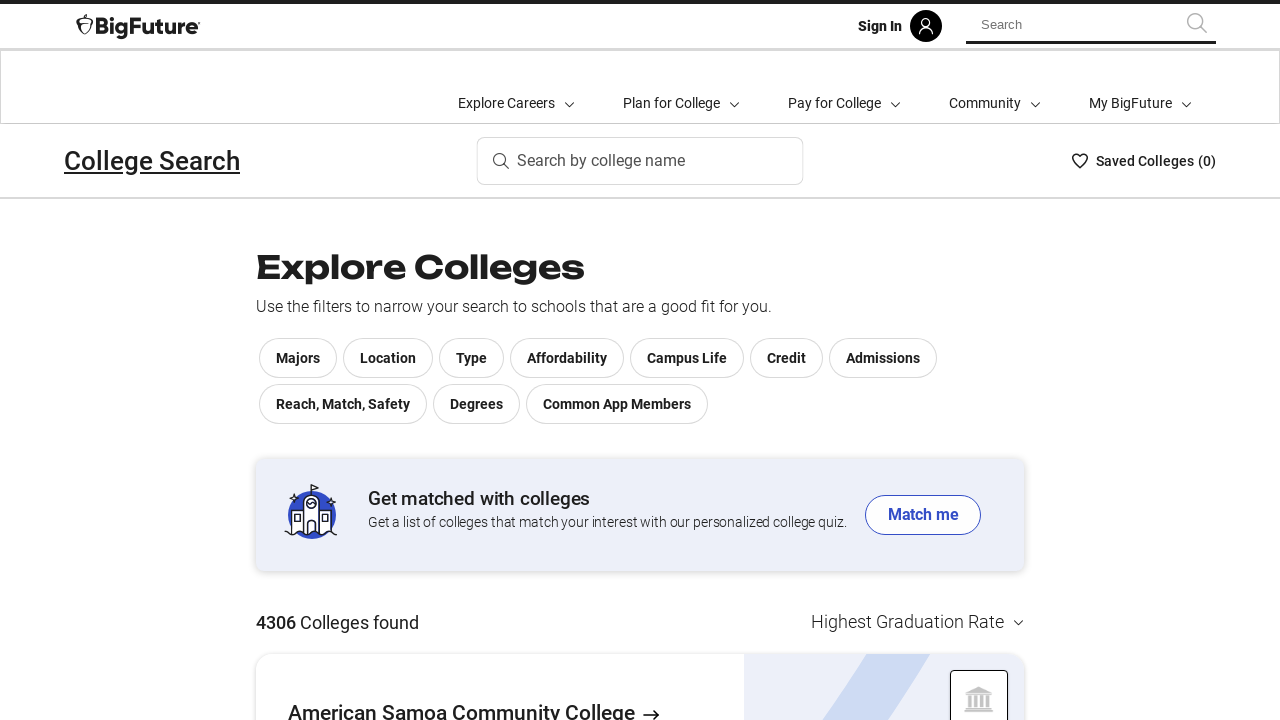

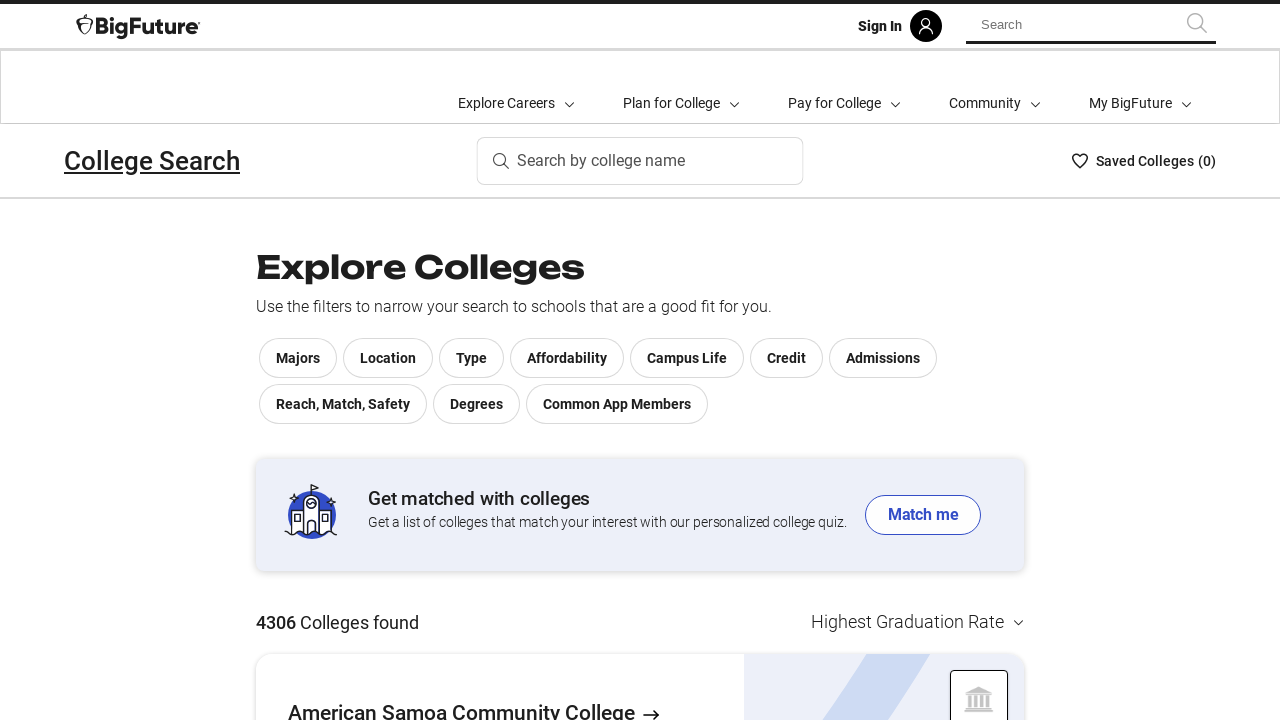